Navigates to the Postman tutorial page and clicks on chapter 1.2 which is located below chapter 1.1 using relative locators

Starting URL: https://testautomationu.applitools.com/postman-tutorial/

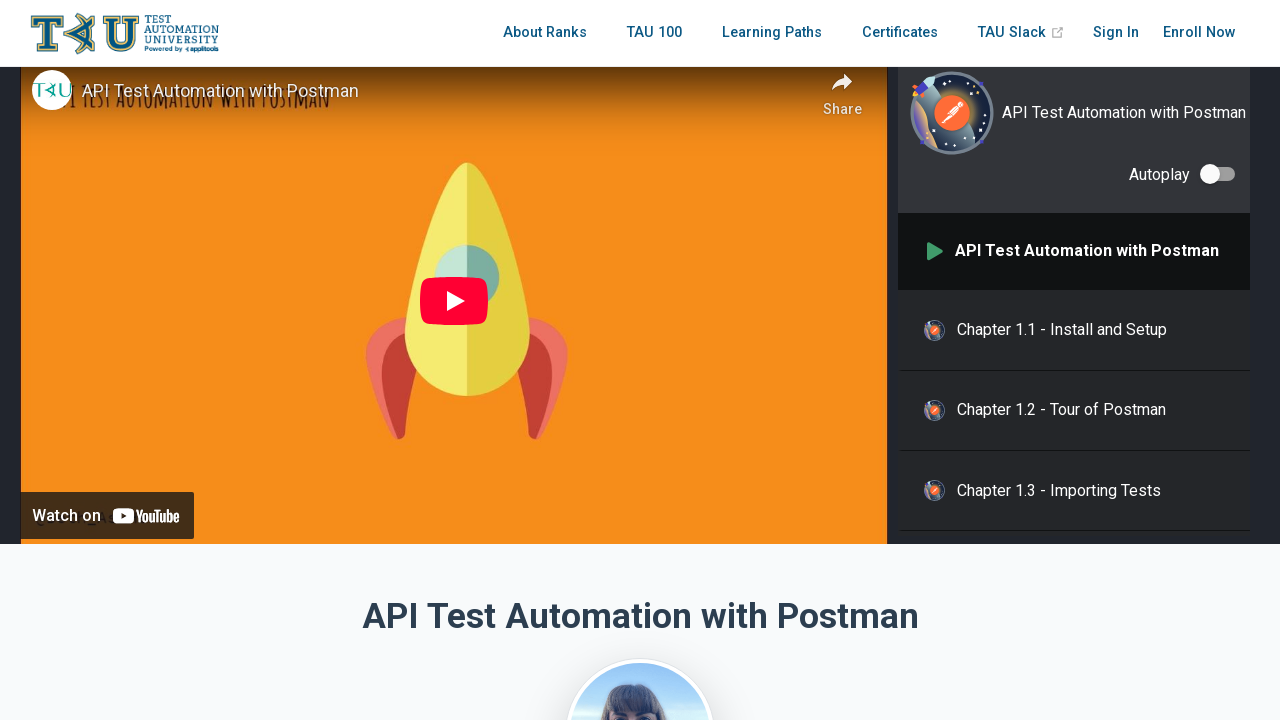

Navigated to Postman tutorial page
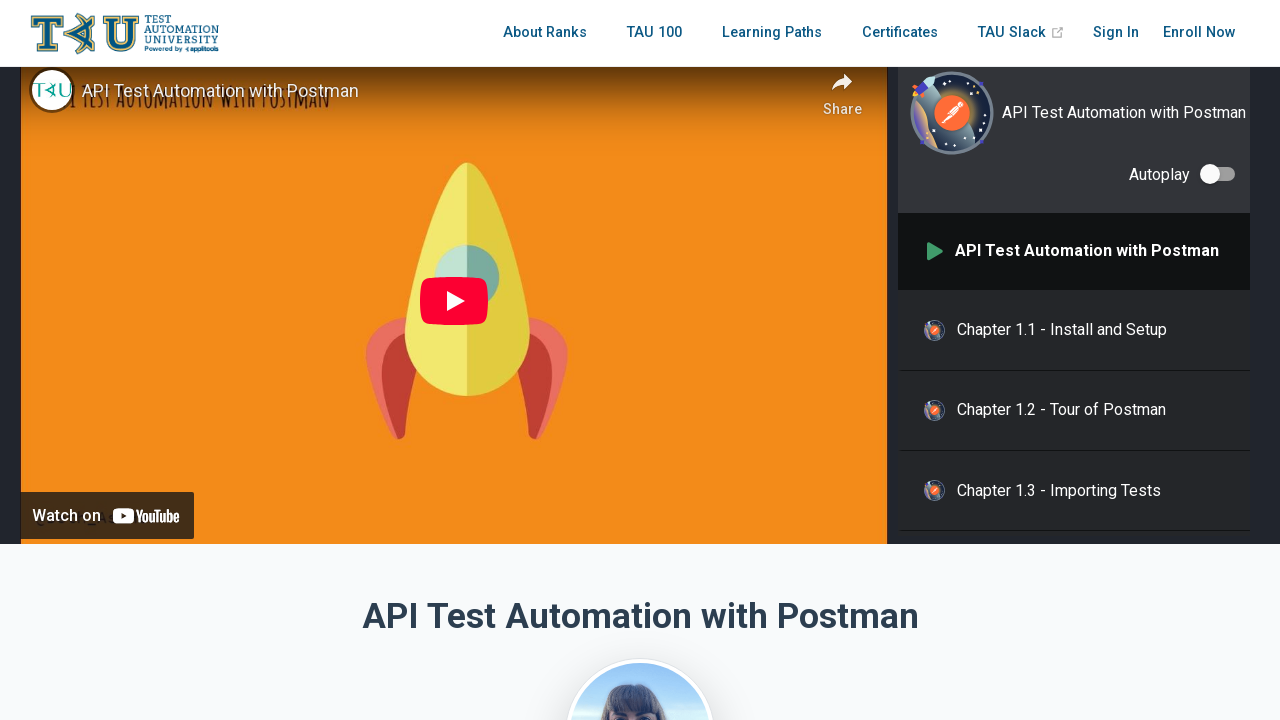

Clicked on chapter 1.2 using friendly locator at (1074, 411) on a.chapter-nav-link:has-text('1.2')
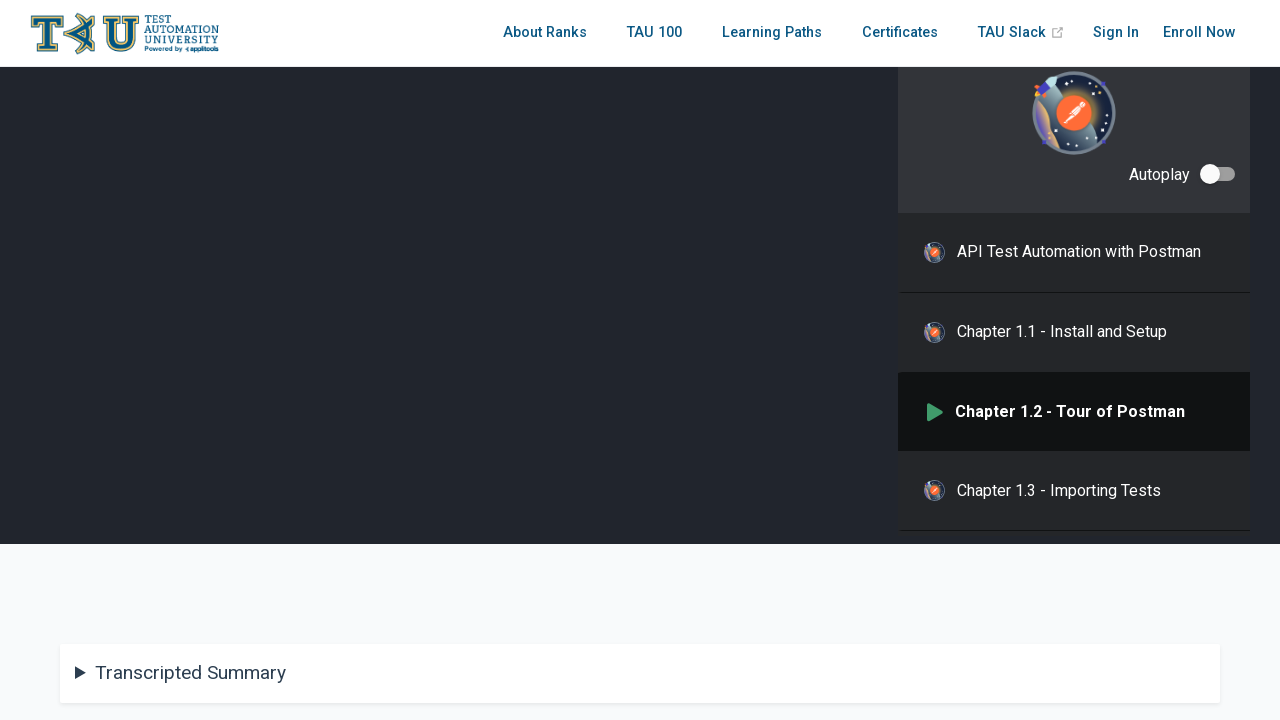

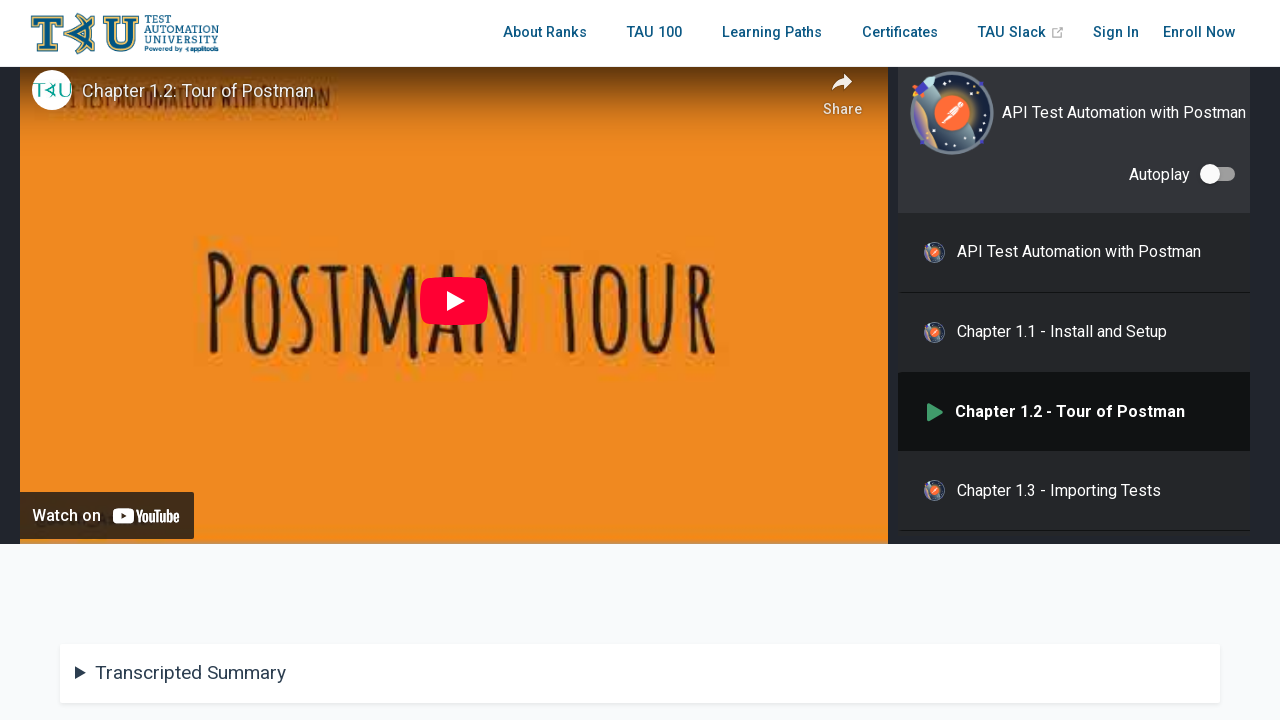